Navigates to Taiwan Stock Exchange news page, selects year 2022 from dropdown menus, performs a search, and downloads CSV data

Starting URL: https://www.twse.com.tw/zh/about/news/news/list.html

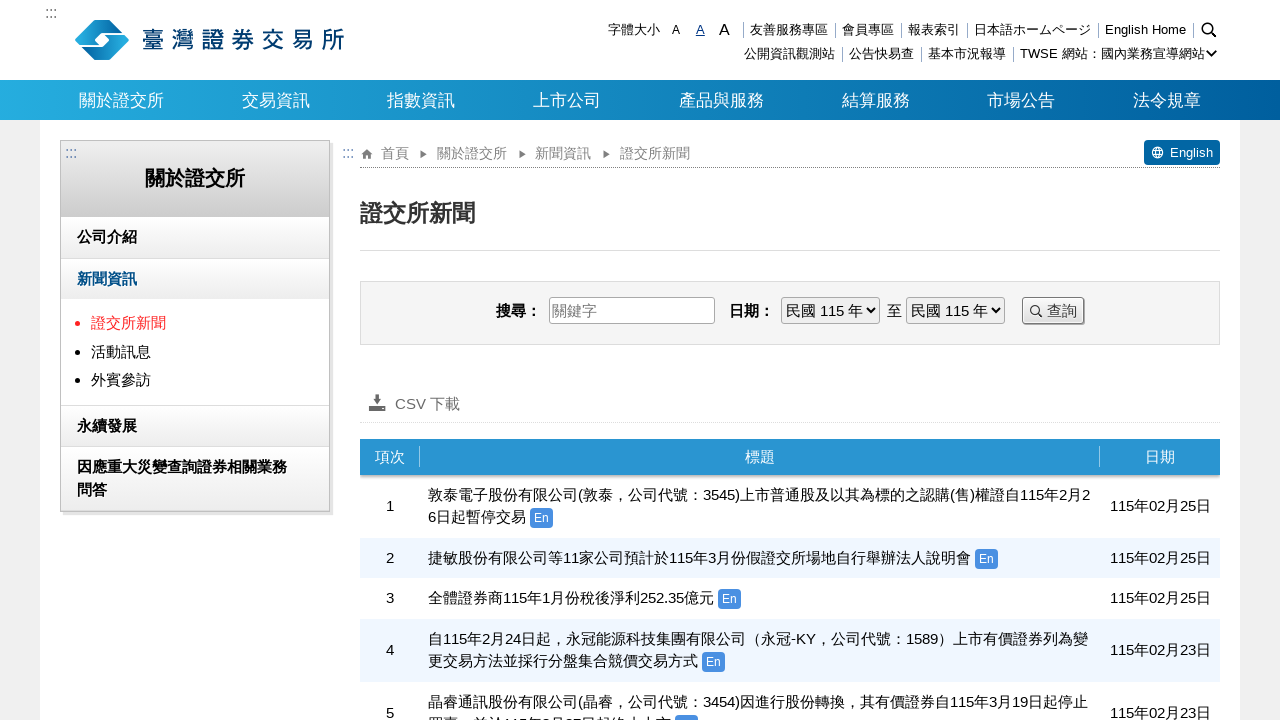

Waited for page to load
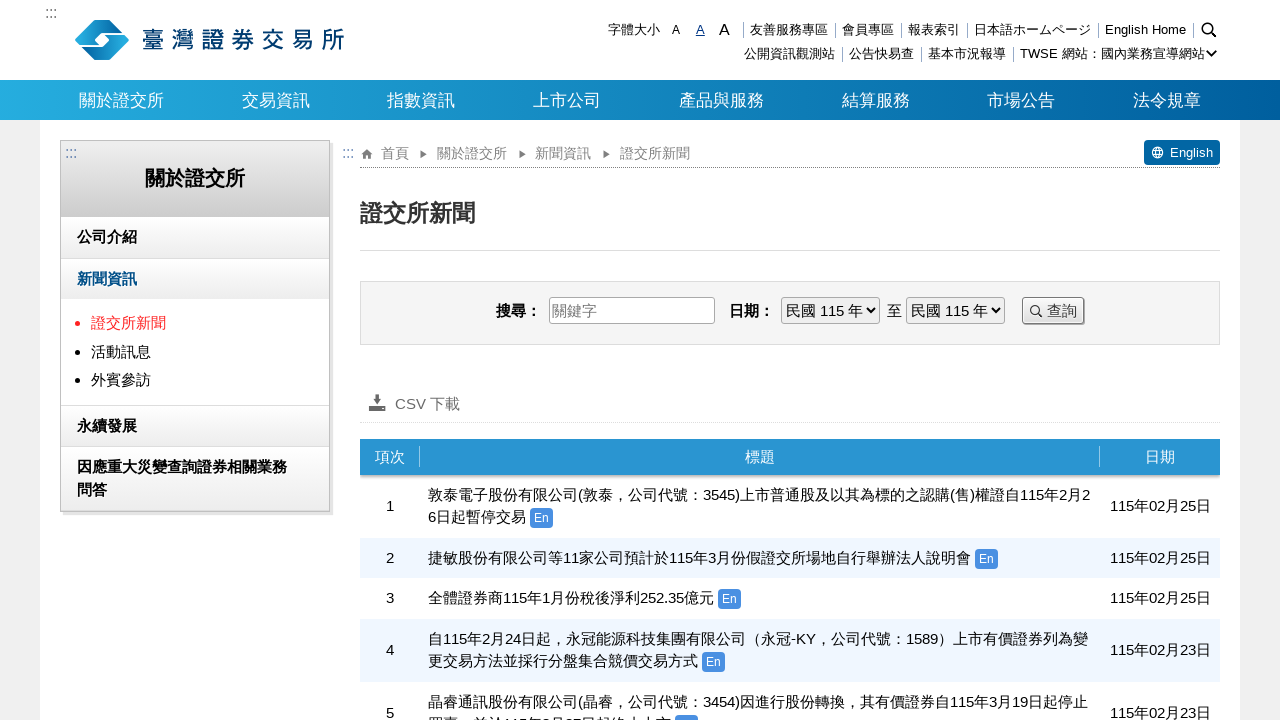

Selected year 2022 from first dropdown (label1) on select#label1
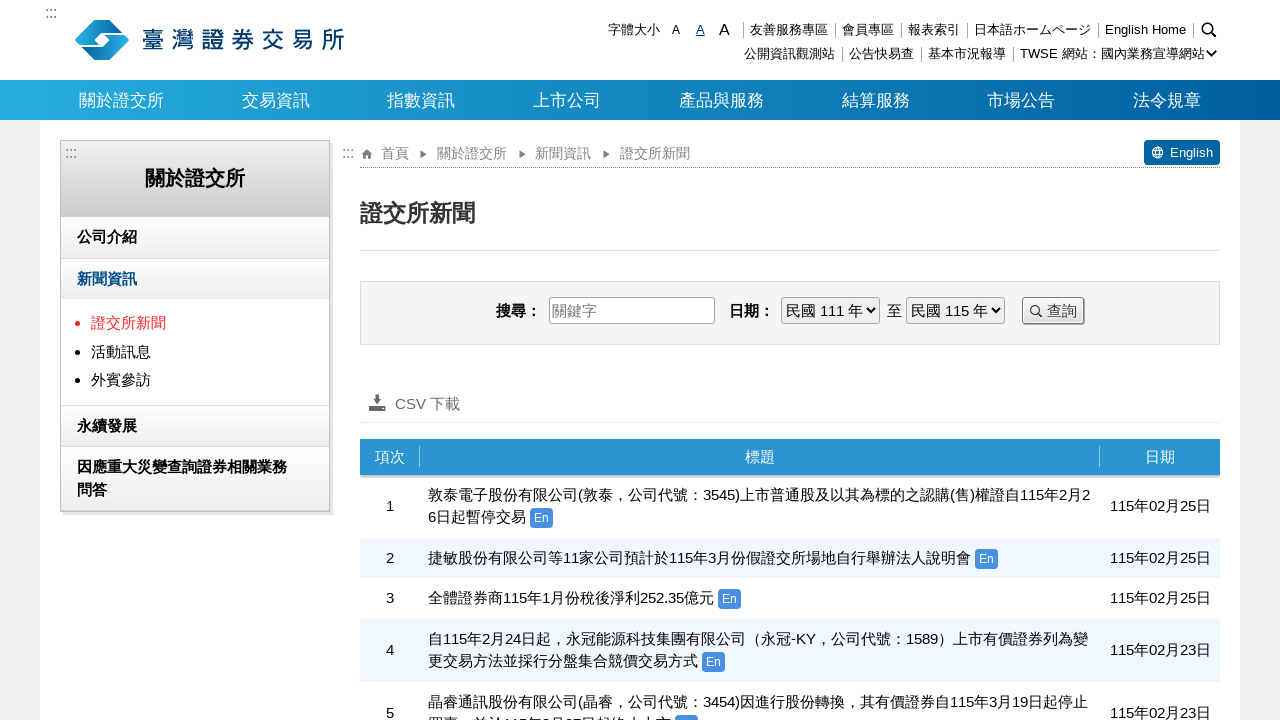

Selected year 2022 from second dropdown (datePick1) on select#datePick1
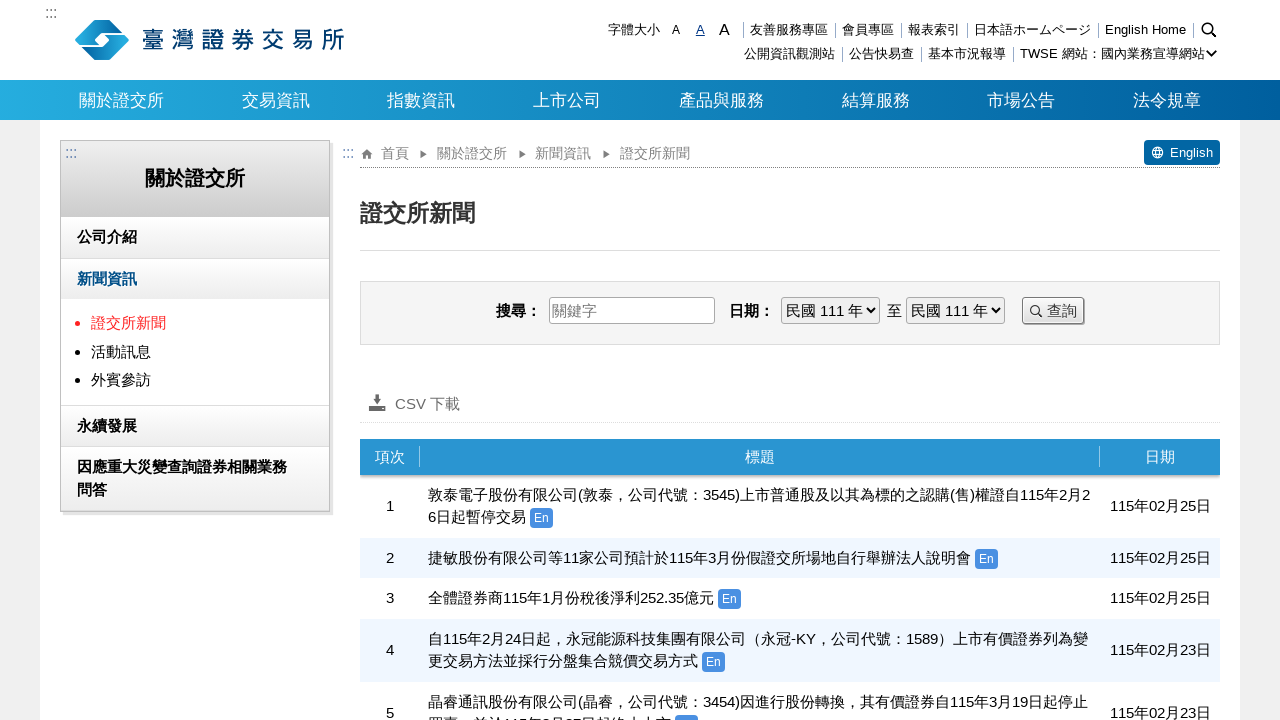

Clicked search button to perform query at (1053, 310) on .submit .search
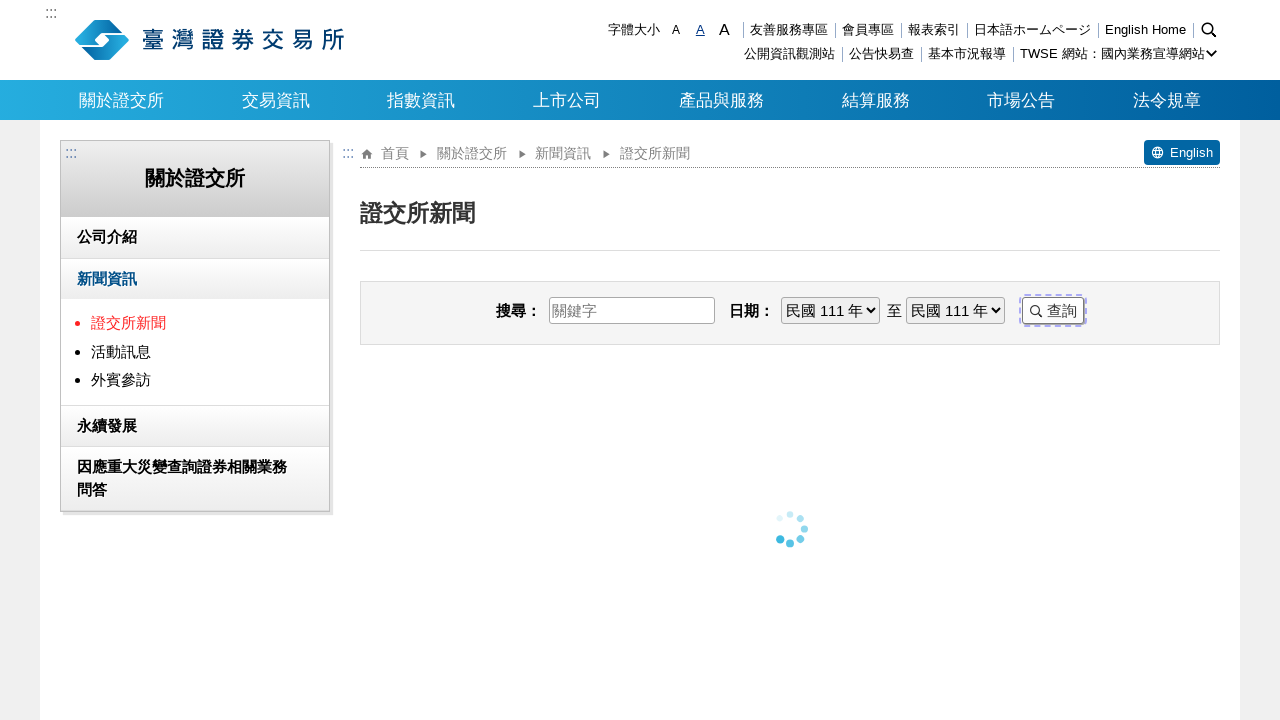

Waited for search results to load
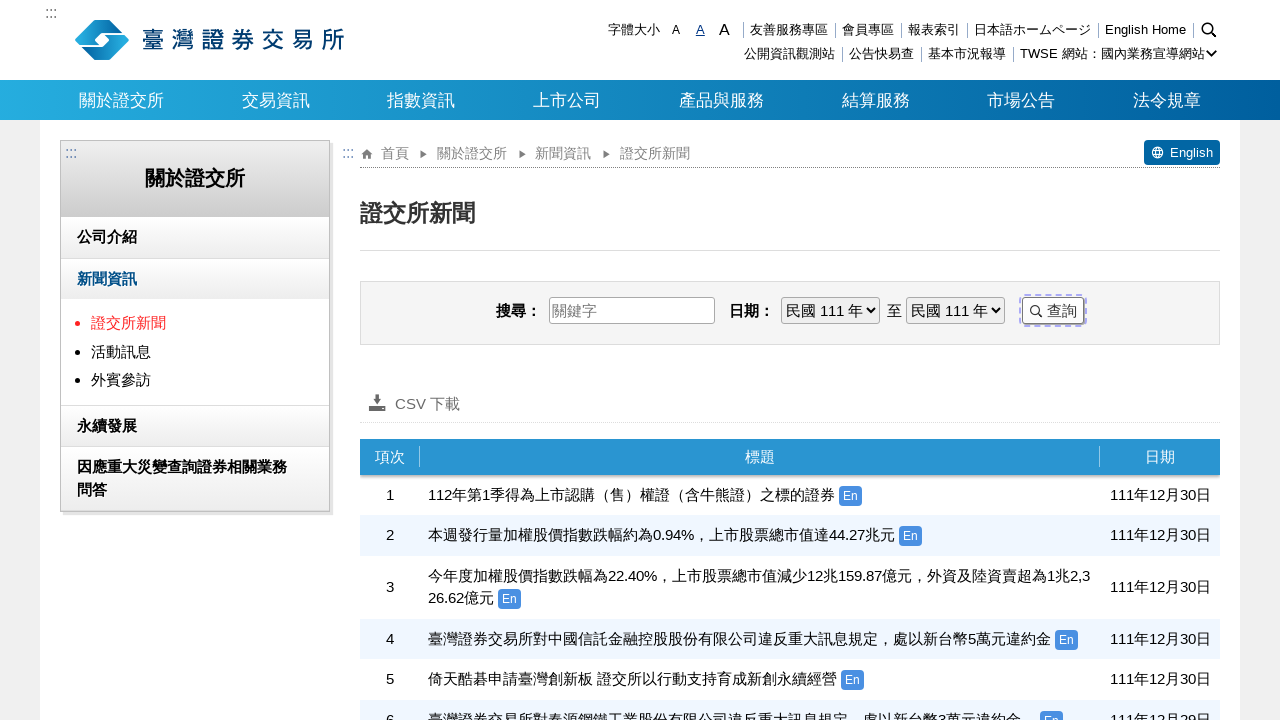

Clicked CSV download button at (414, 404) on .rwd-tools .csv
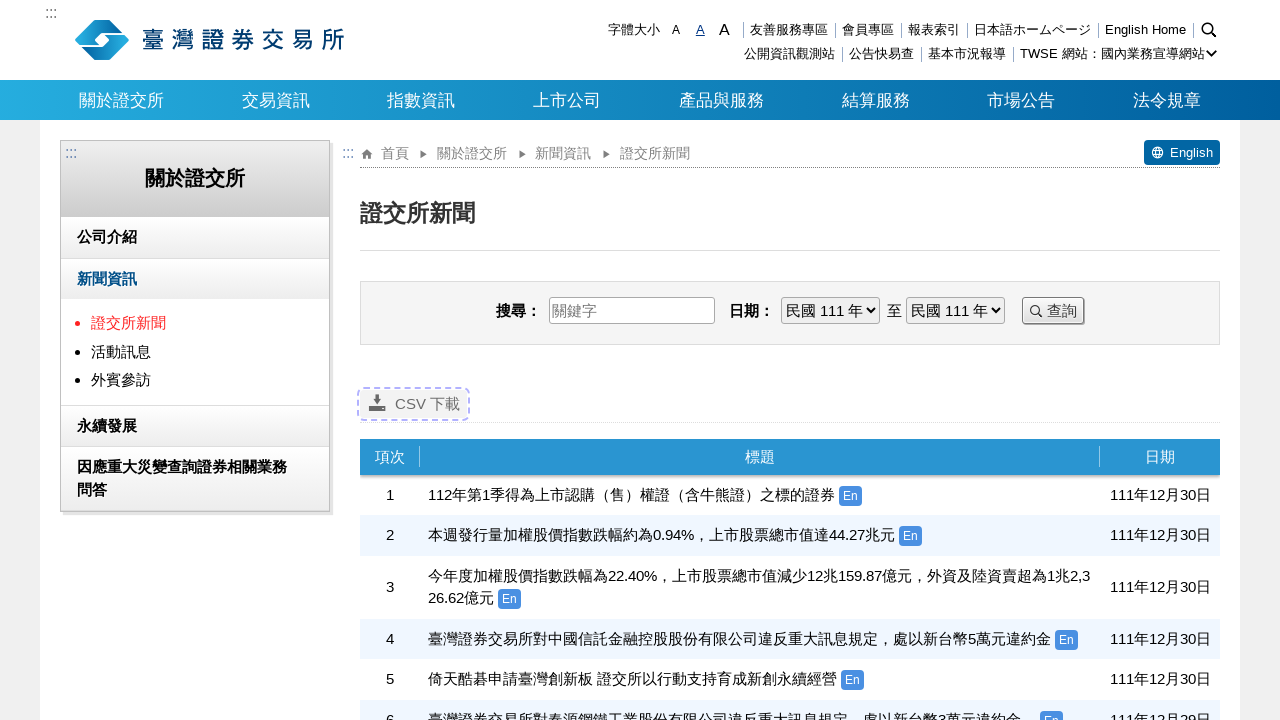

Waited for CSV file download to complete
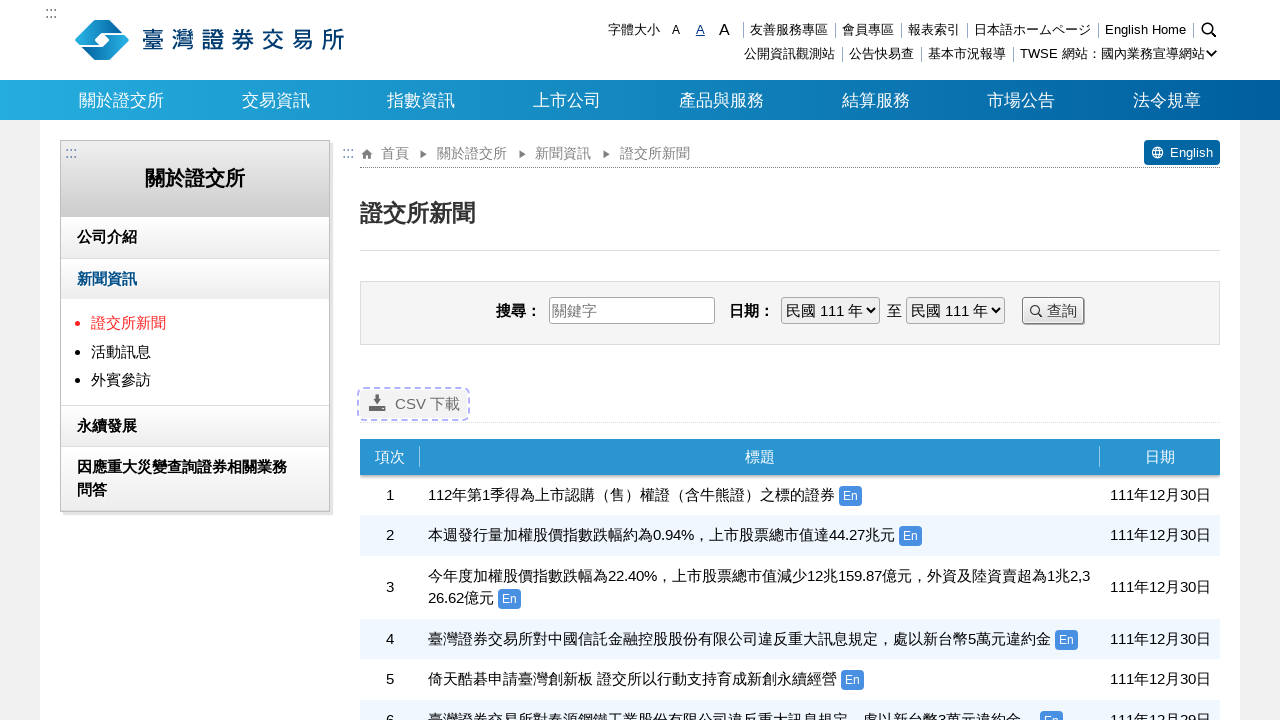

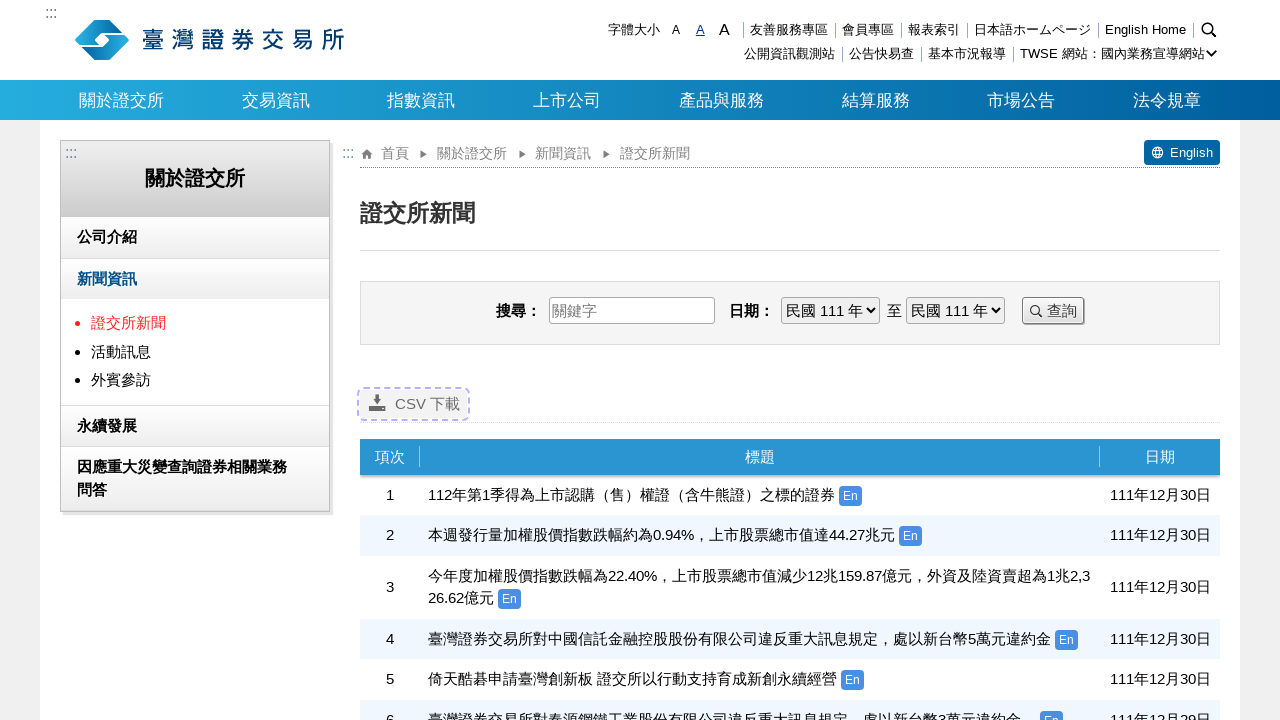